Tests adding todo items by filling the input field and pressing Enter, then verifies the items appear in the list

Starting URL: https://demo.playwright.dev/todomvc

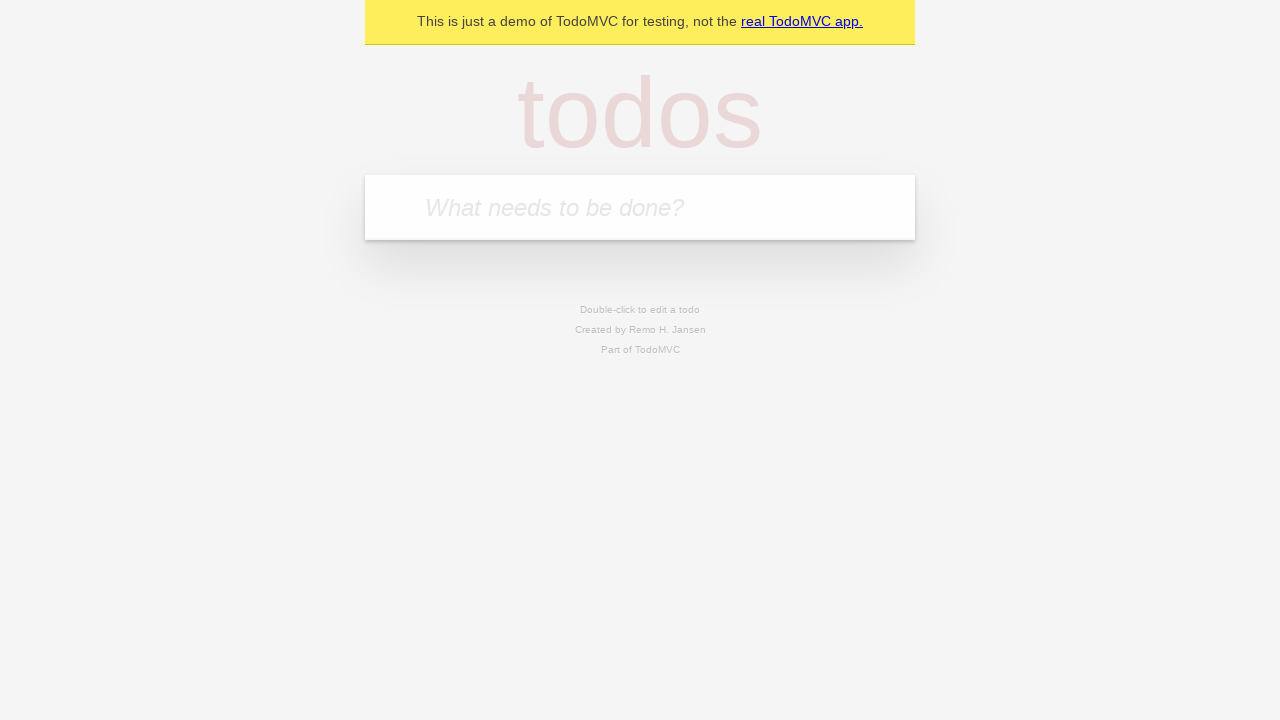

Filled todo input field with 'buy some cheese' on internal:attr=[placeholder="What needs to be done?"i]
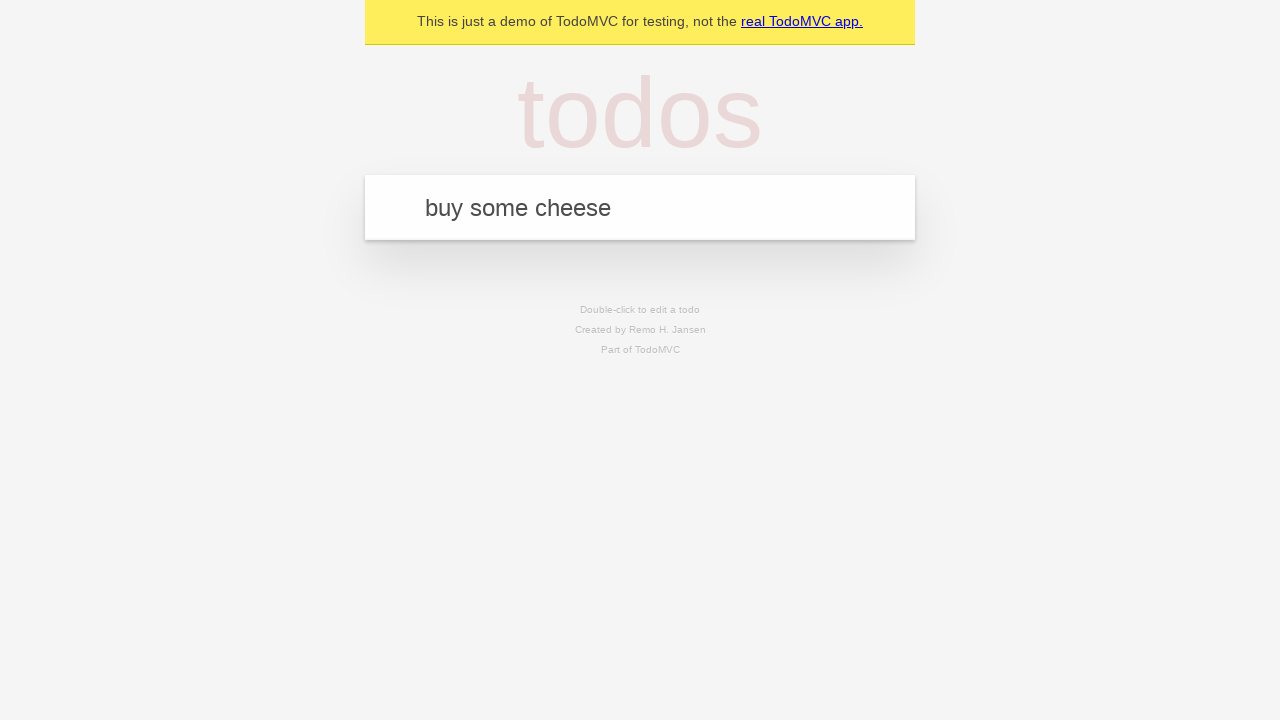

Pressed Enter to add first todo item on internal:attr=[placeholder="What needs to be done?"i]
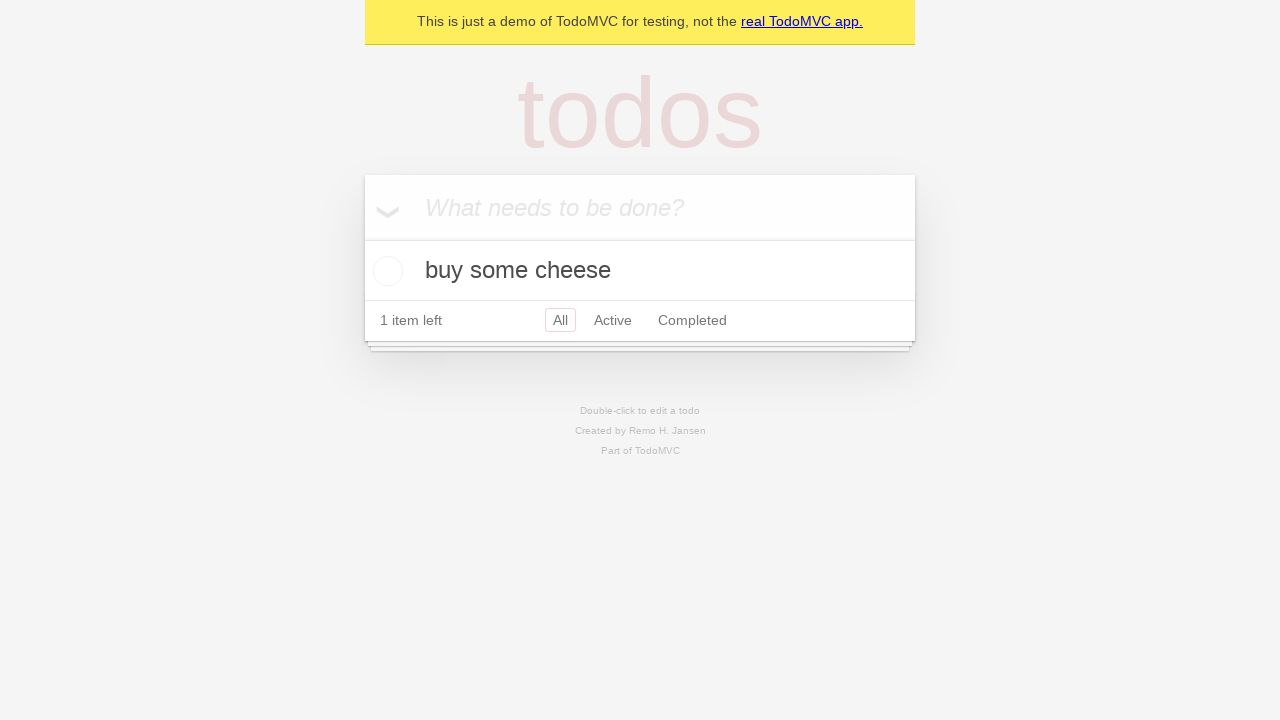

Verified first todo item appeared in the list
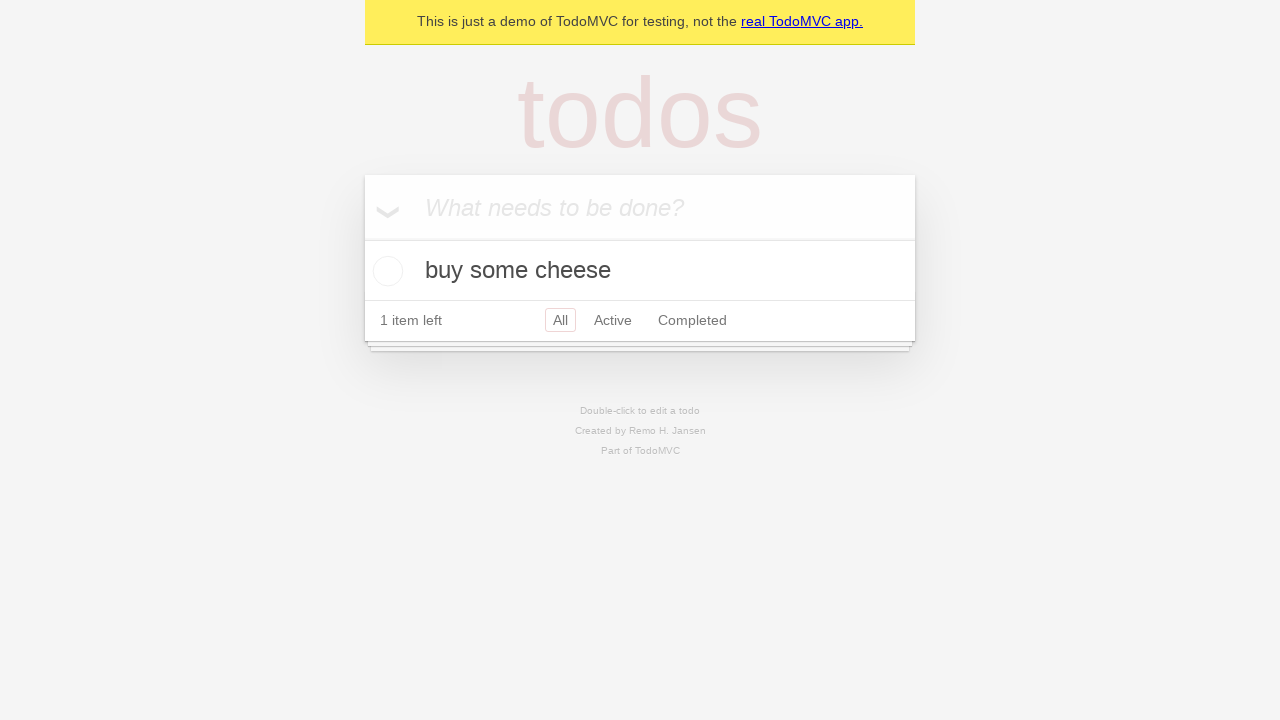

Filled todo input field with 'feed the cat' on internal:attr=[placeholder="What needs to be done?"i]
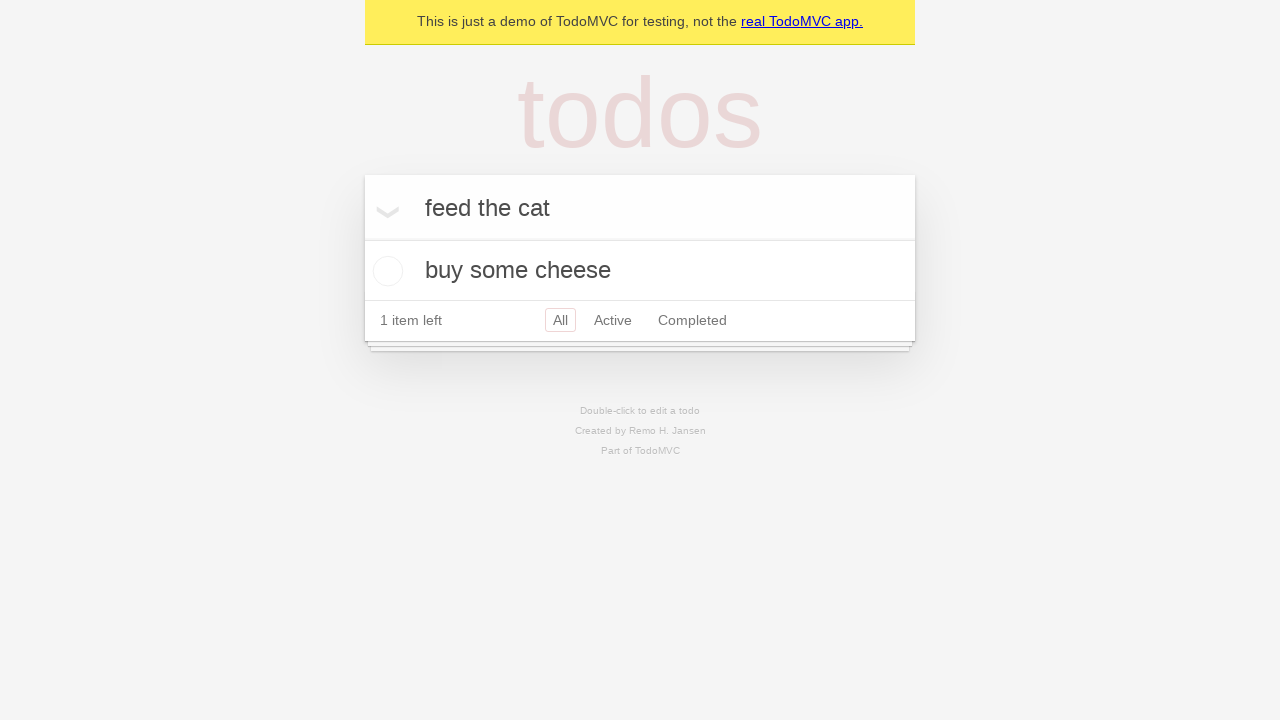

Pressed Enter to add second todo item on internal:attr=[placeholder="What needs to be done?"i]
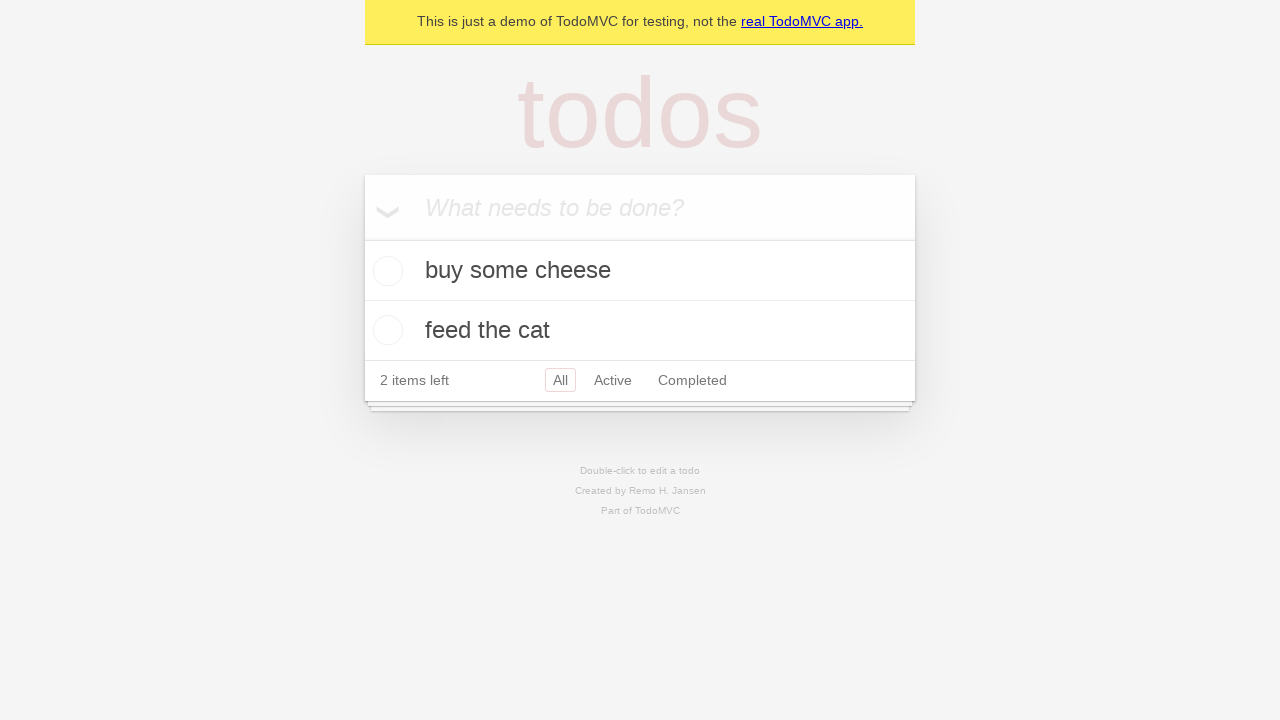

Verified both todo items appear in the list
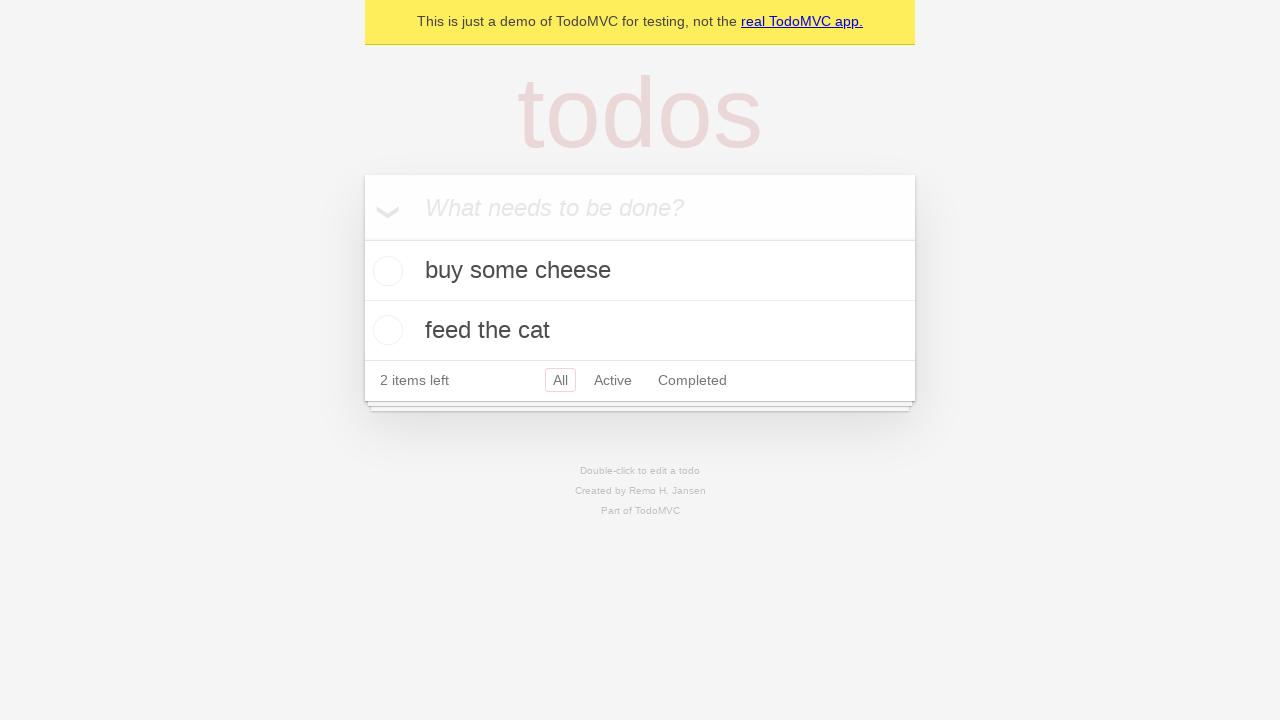

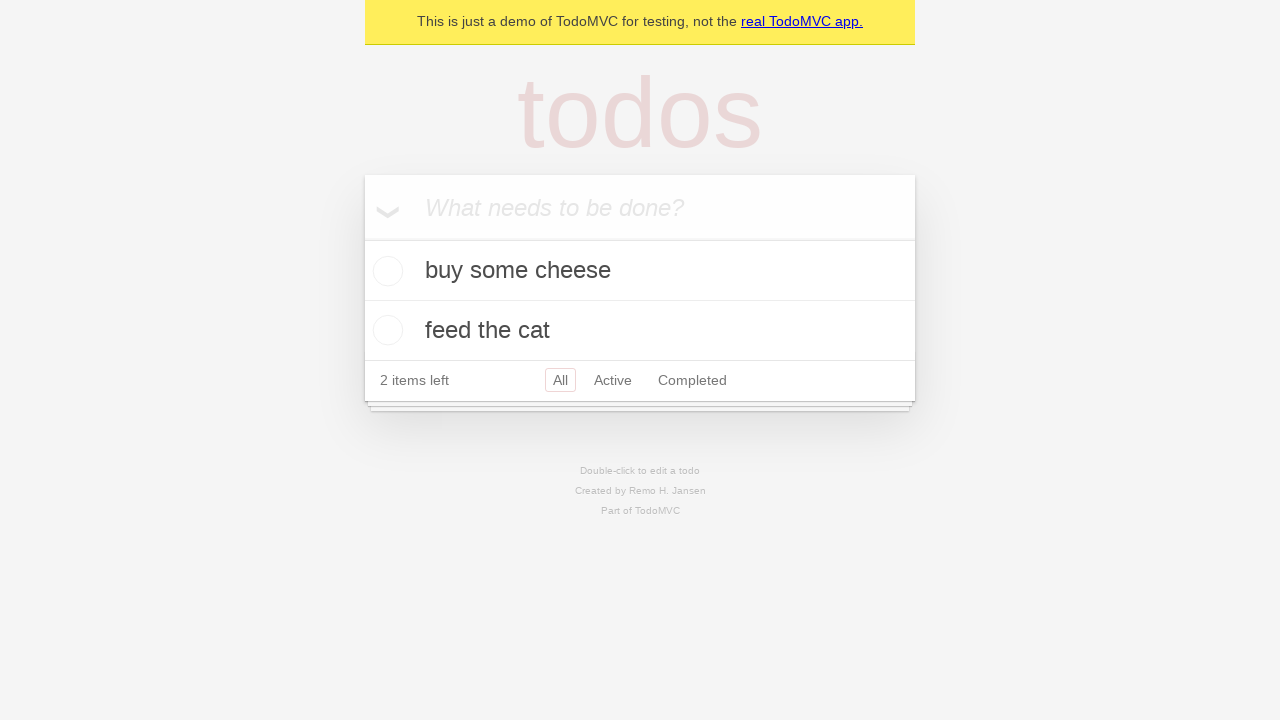